Tests sorting functionality by selecting sort by price (high to low) from the dropdown

Starting URL: http://practice.automationtesting.in

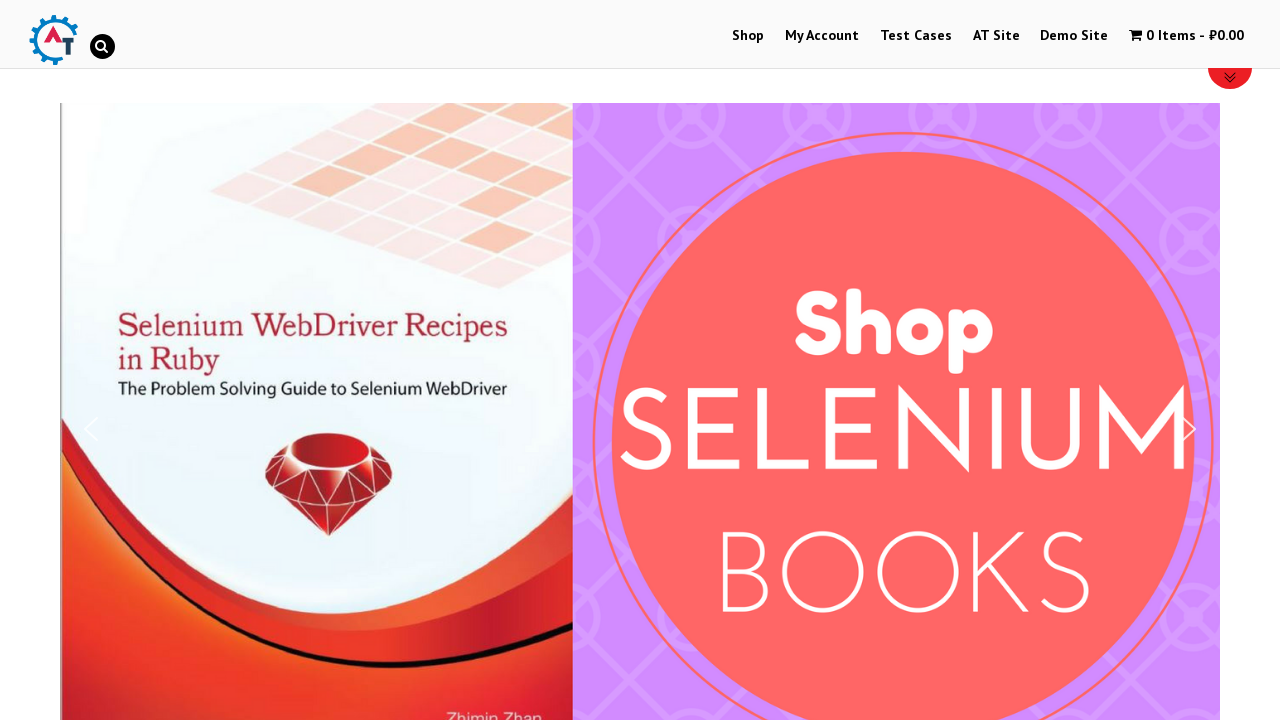

Clicked on Shop menu to navigate to shop page at (748, 36) on xpath=//a[normalize-space()='Shop']
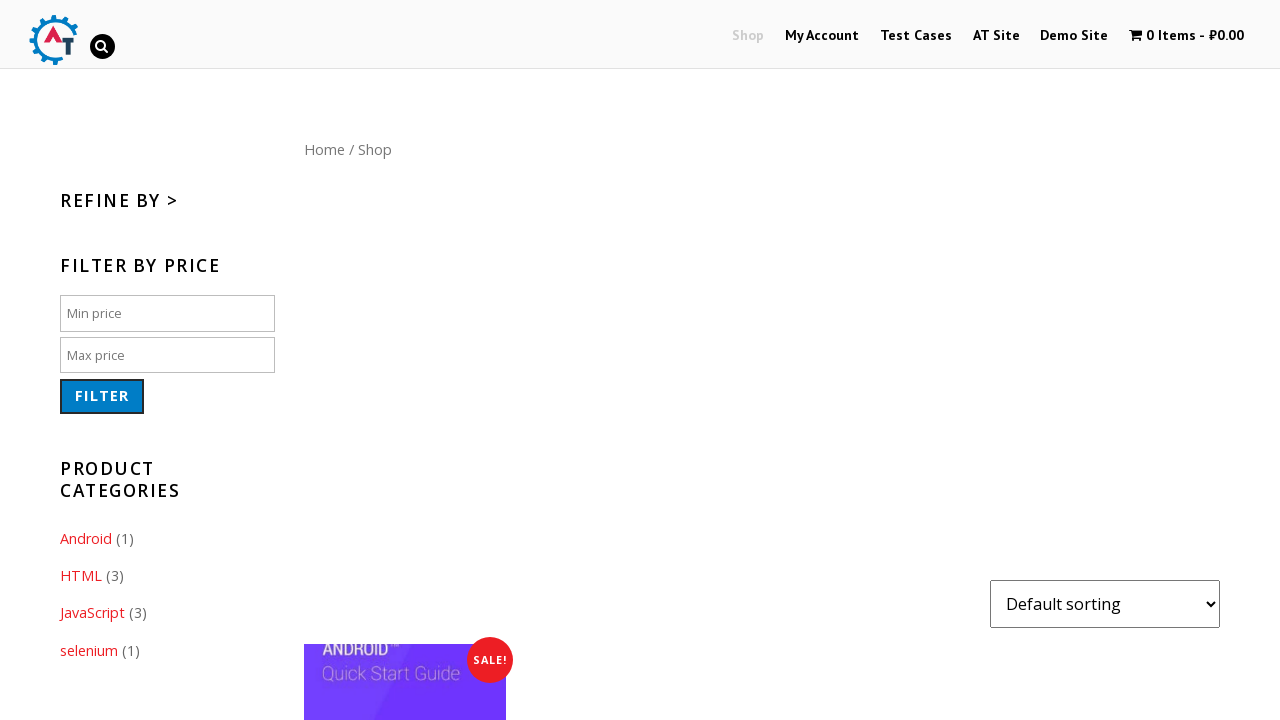

Selected 'price-desc' option from sort dropdown to sort by price high to low on //*[@id="content"]/form/select
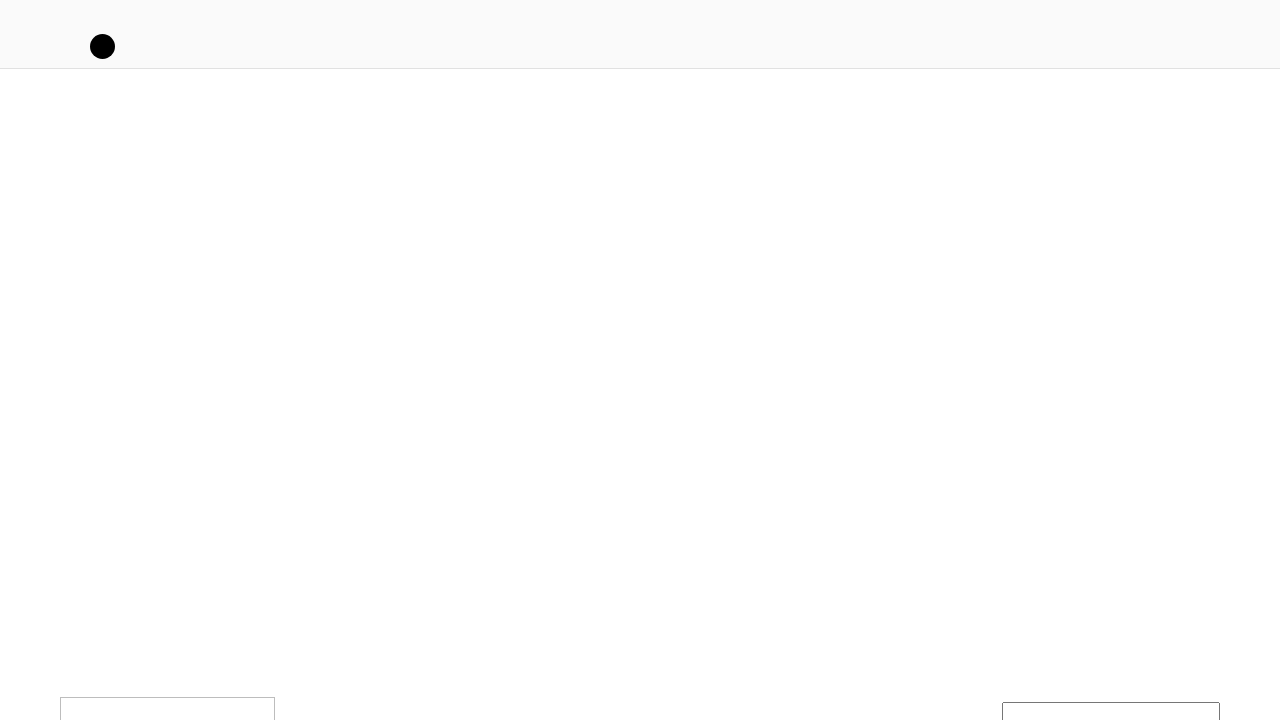

Sorted product results loaded successfully
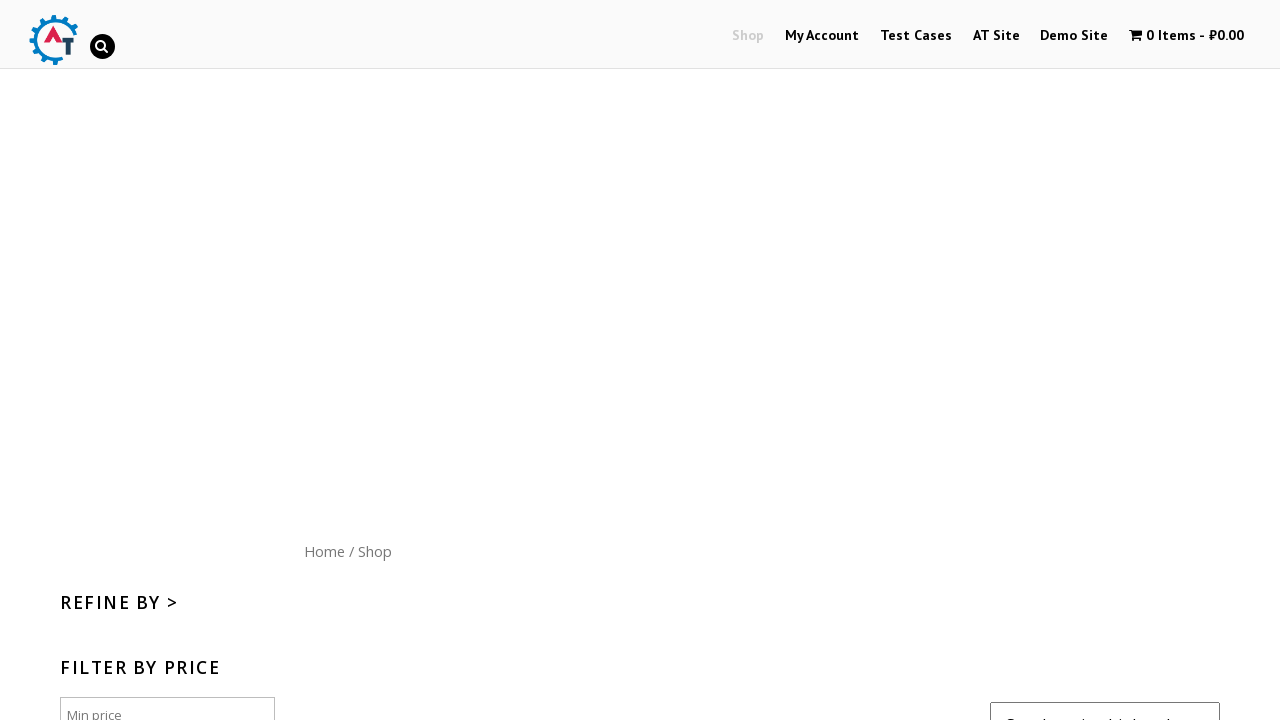

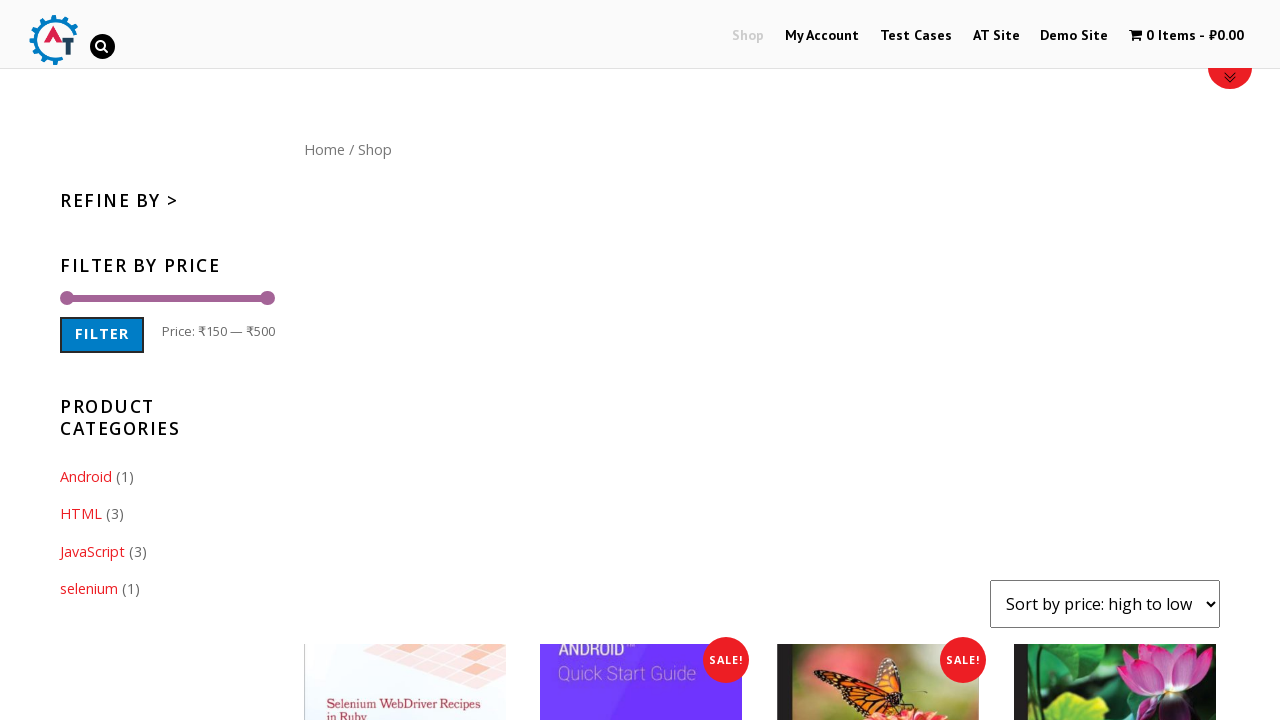